Tests alert handling functionality by filling a name field, triggering different types of alerts (simple alert and confirm dialog), and handling them with accept and dismiss actions.

Starting URL: https://rahulshettyacademy.com/AutomationPractice/

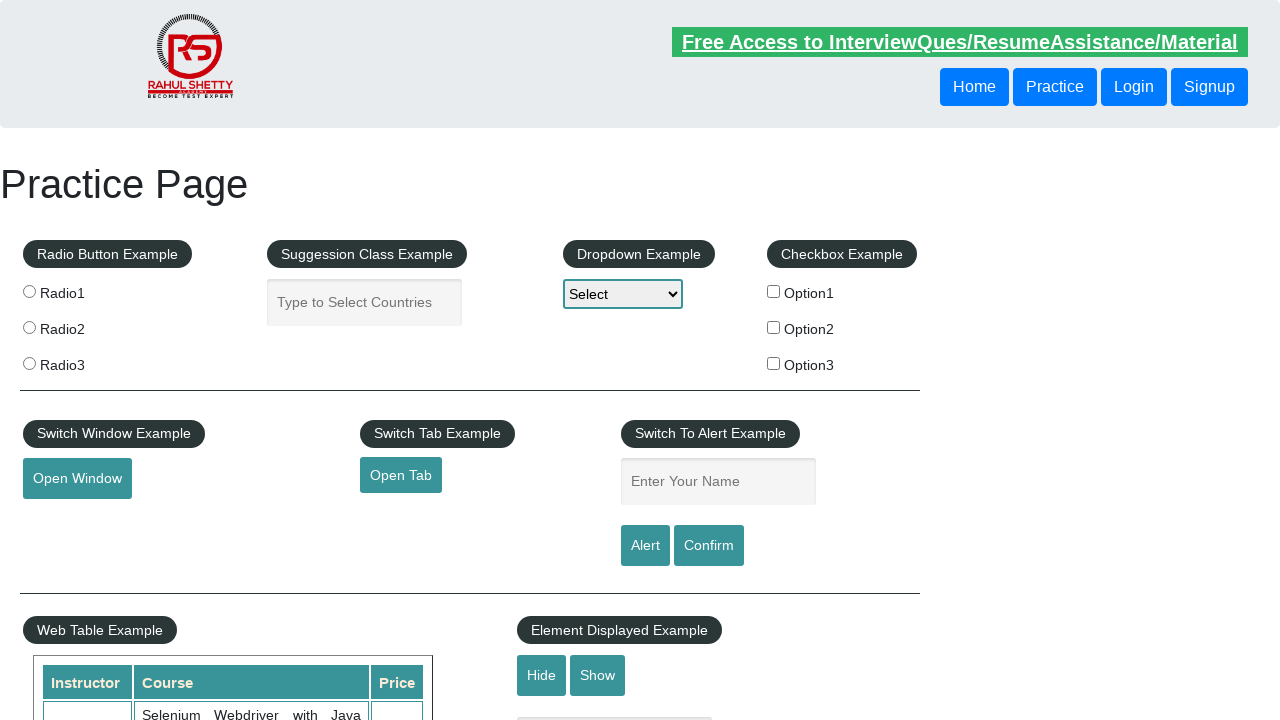

Filled name field with 'Chetan' on #name
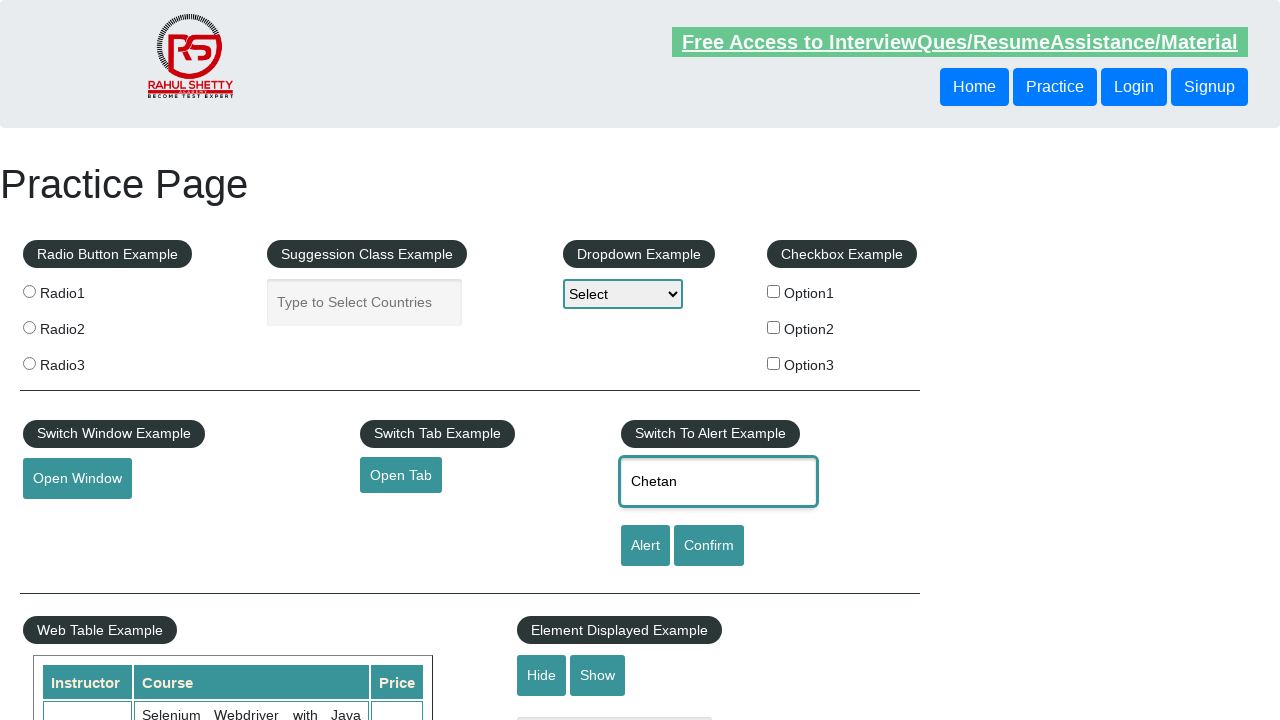

Clicked alert button to trigger simple alert at (645, 546) on #alertbtn
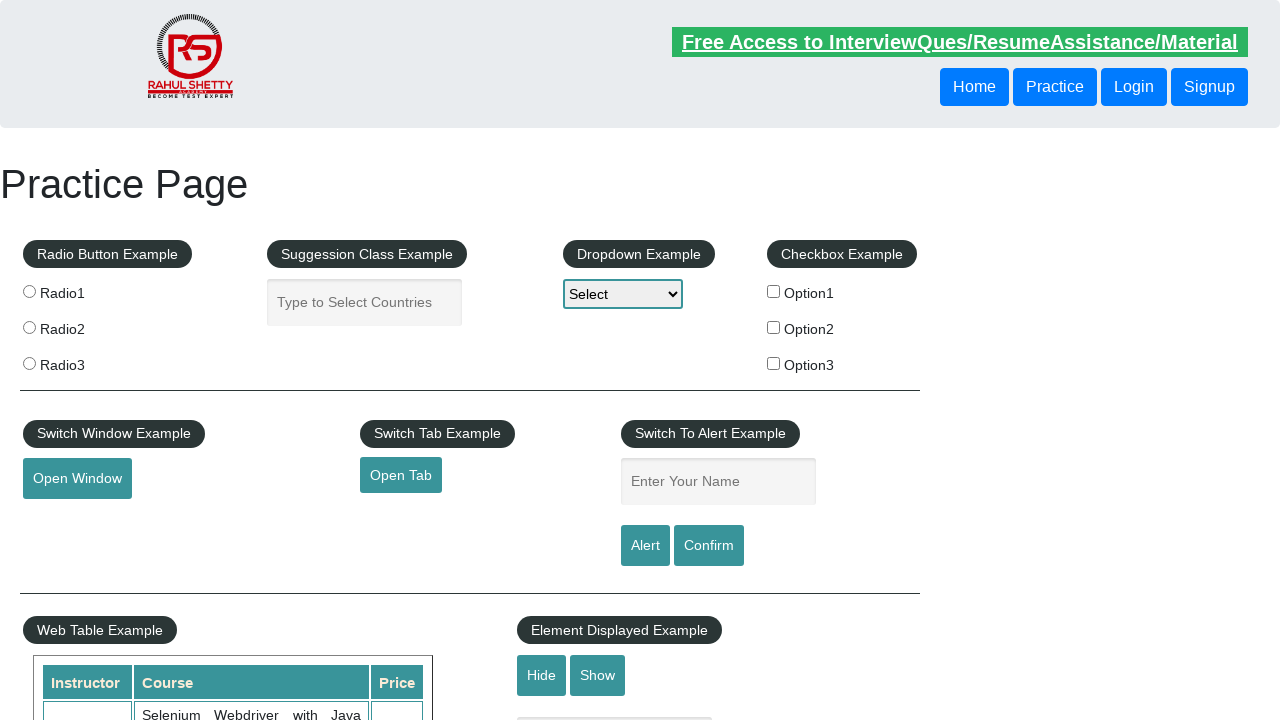

Set up dialog handler to accept alerts
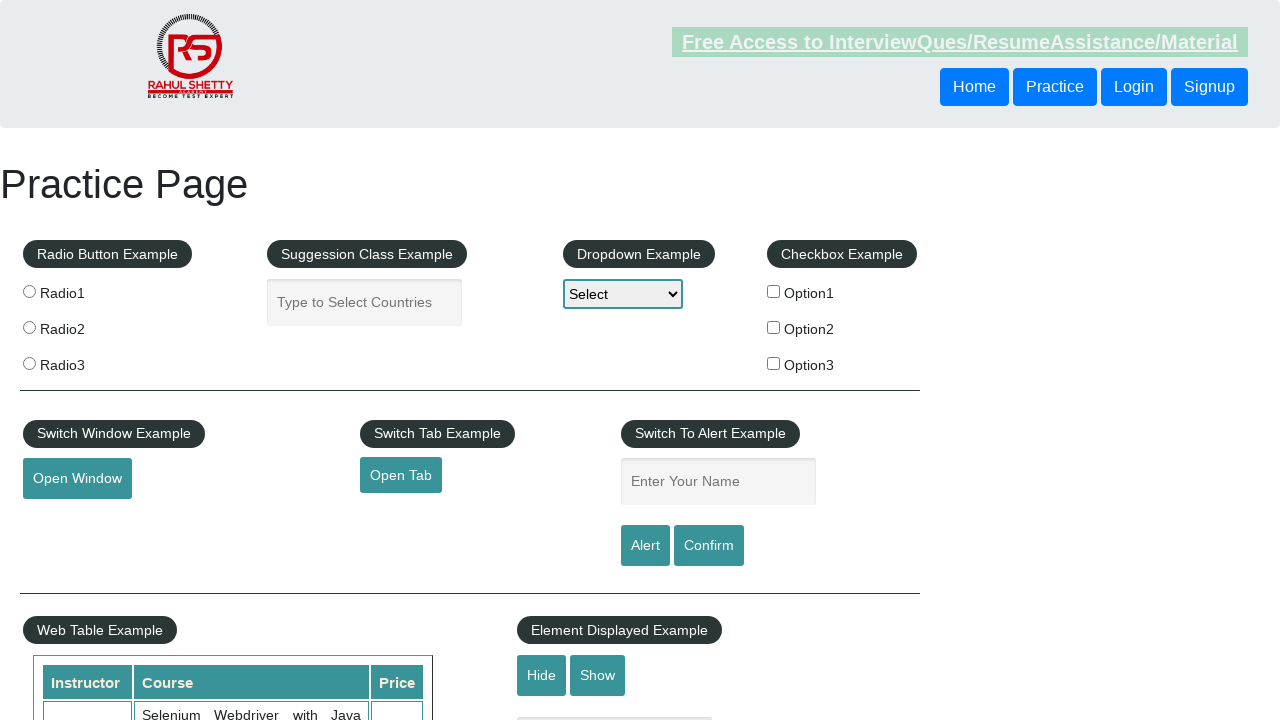

Waited for alert to be handled
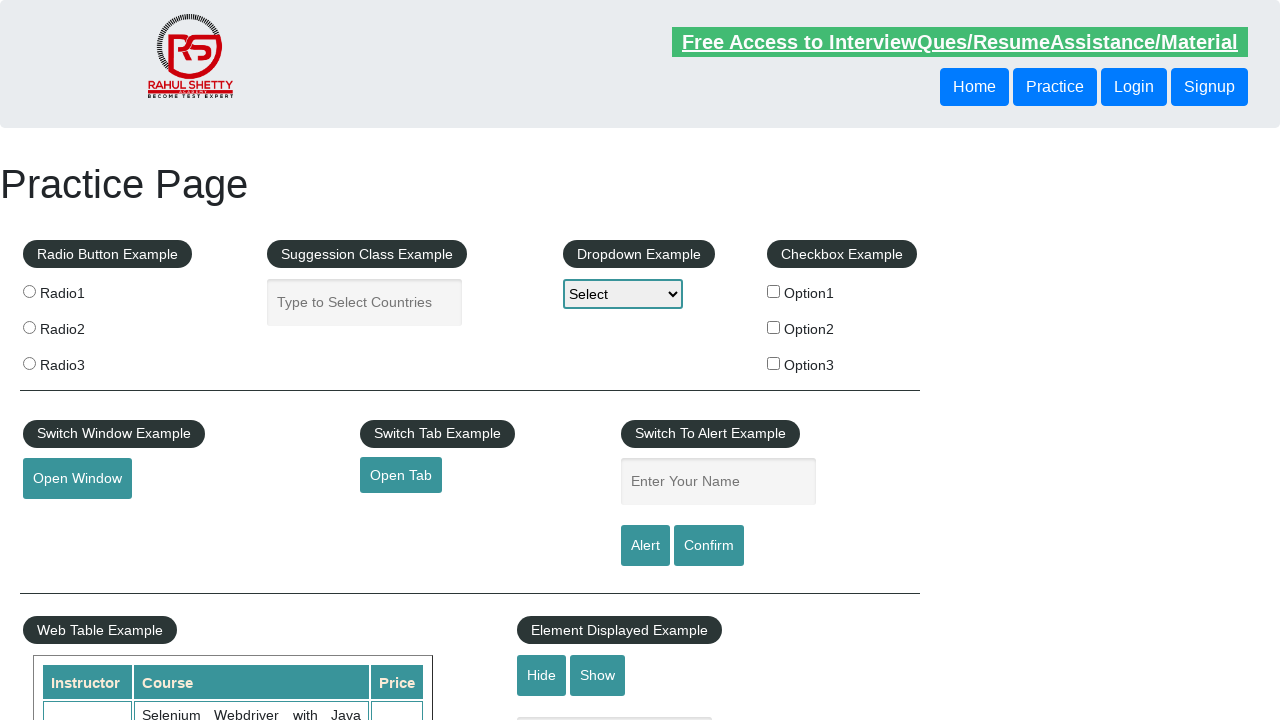

Filled name field with 'Aniket' for confirm dialog test on #name
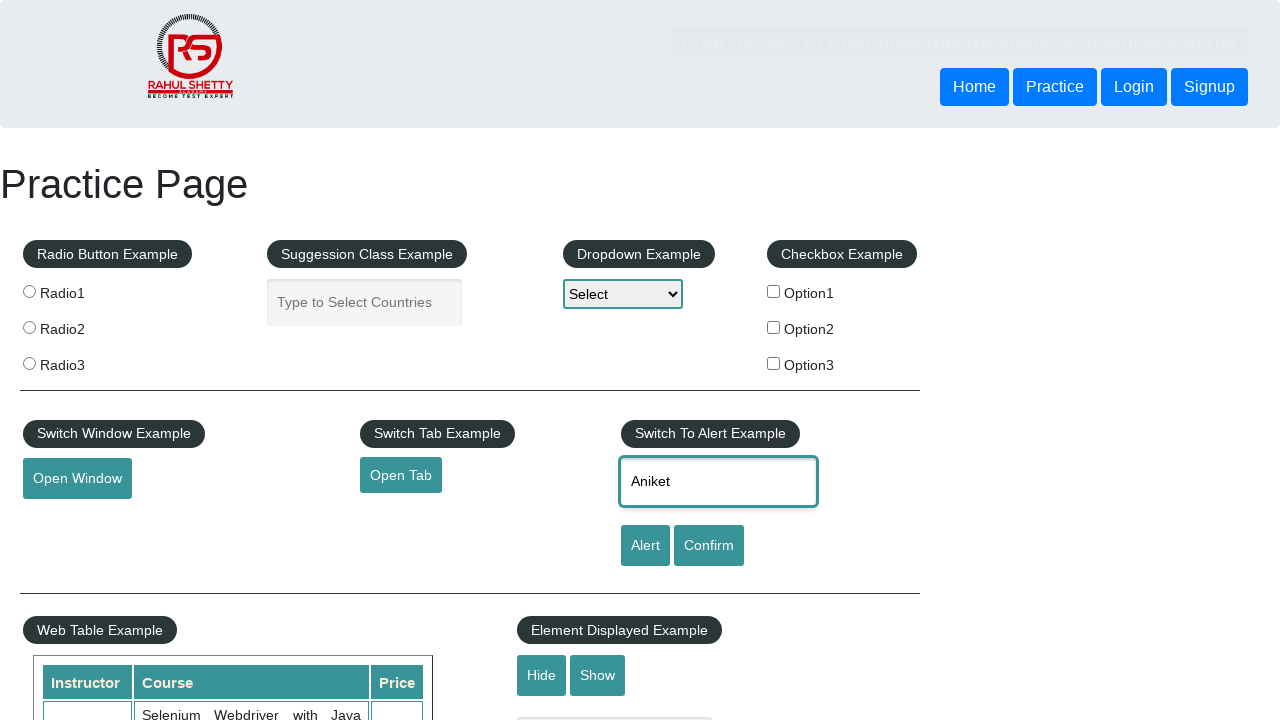

Clicked confirm button to trigger confirm dialog at (709, 546) on #confirmbtn
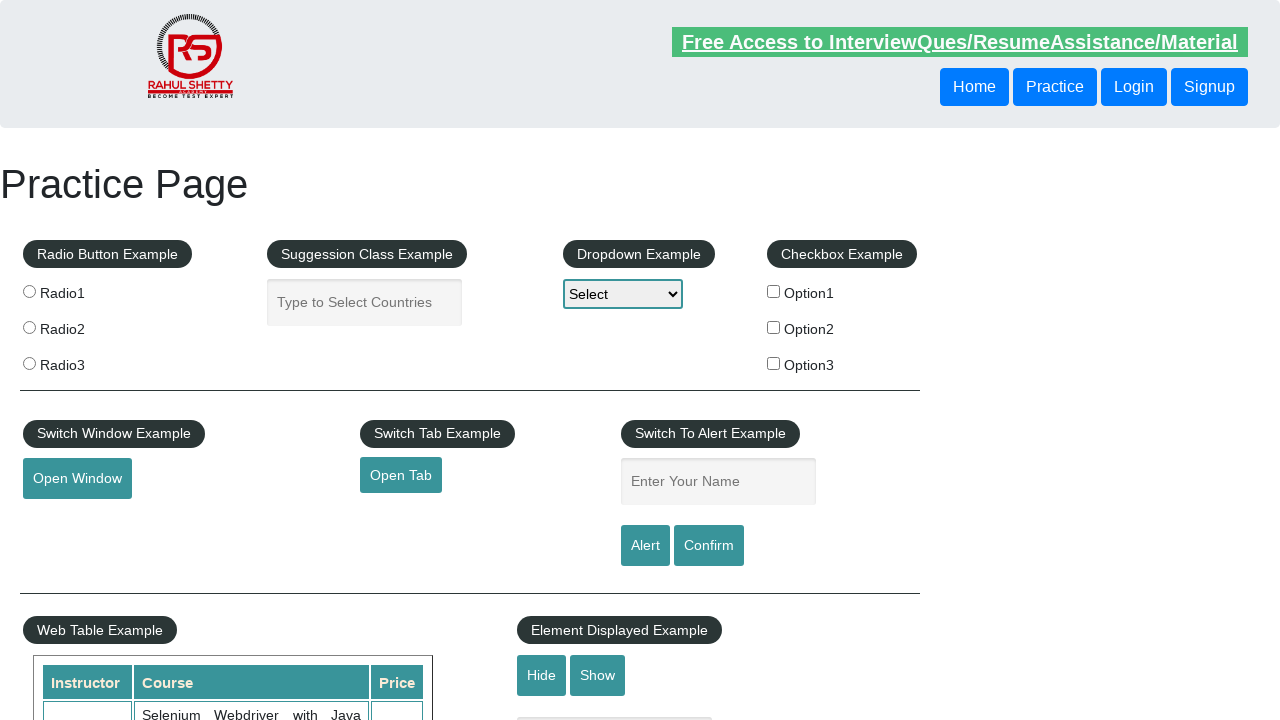

Waited for confirm dialog to be processed
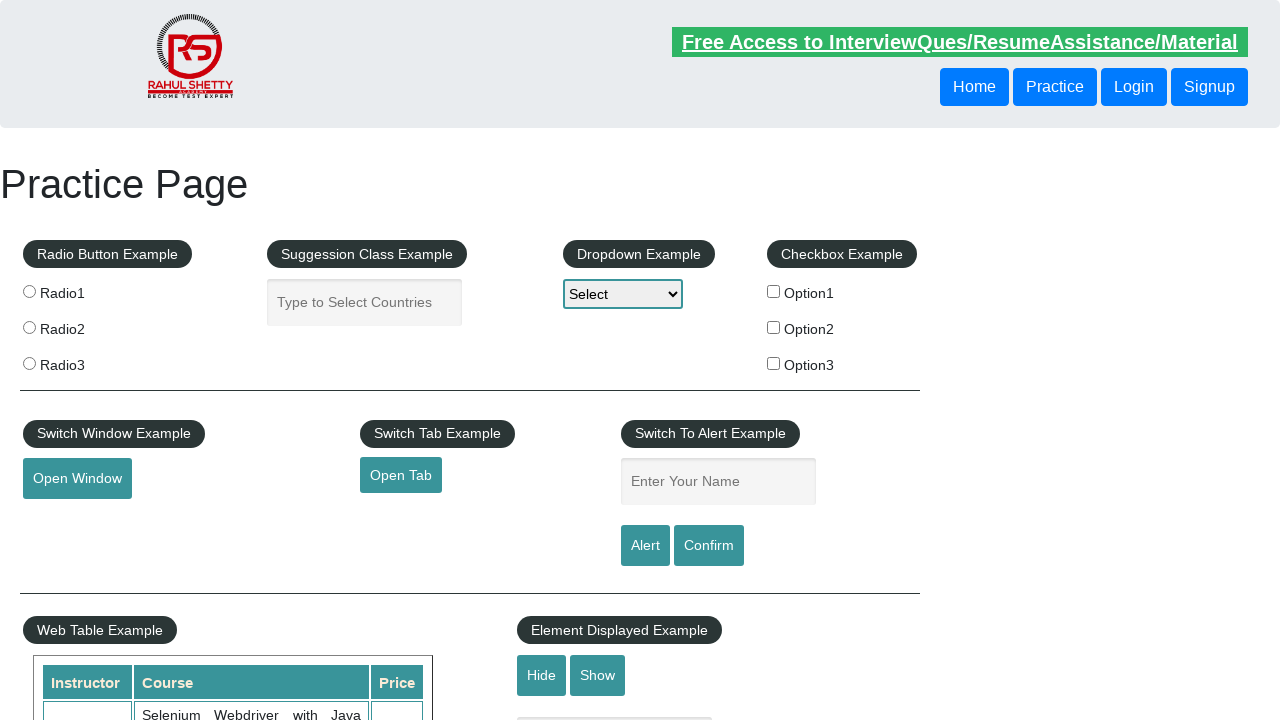

Filled name field with 'Aniket' for dismiss test on #name
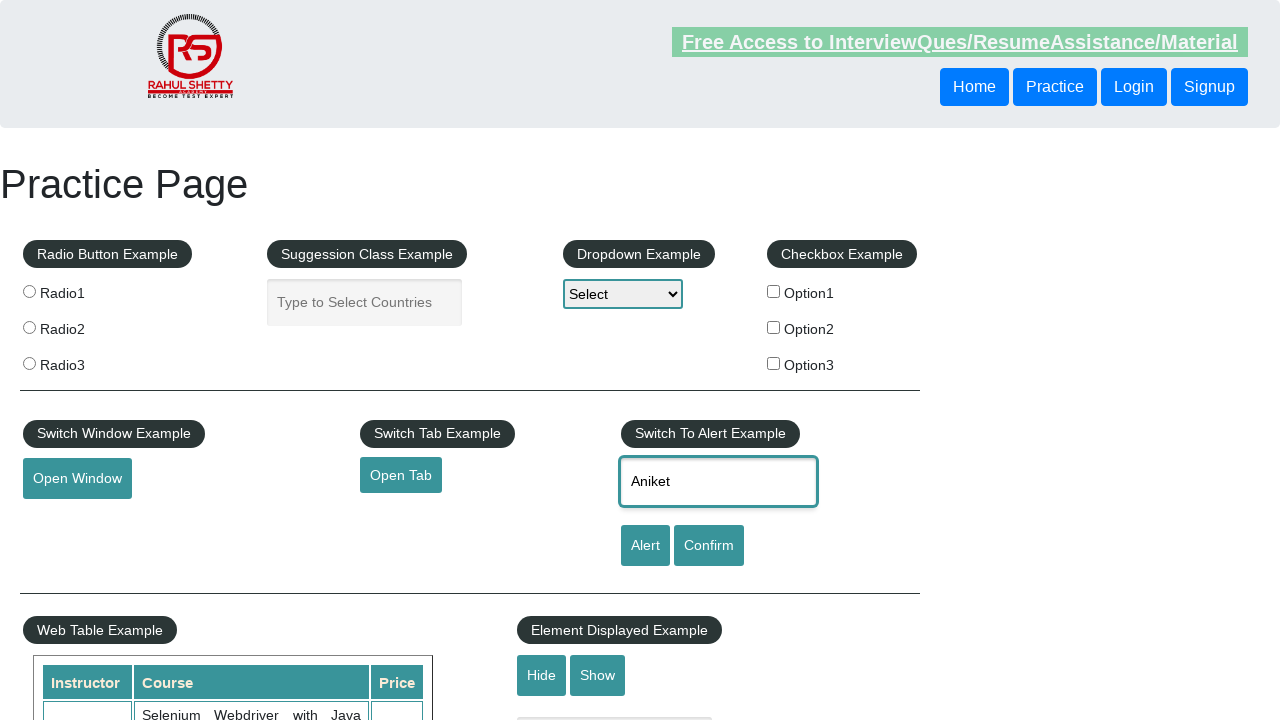

Set up dialog handler to dismiss next alert
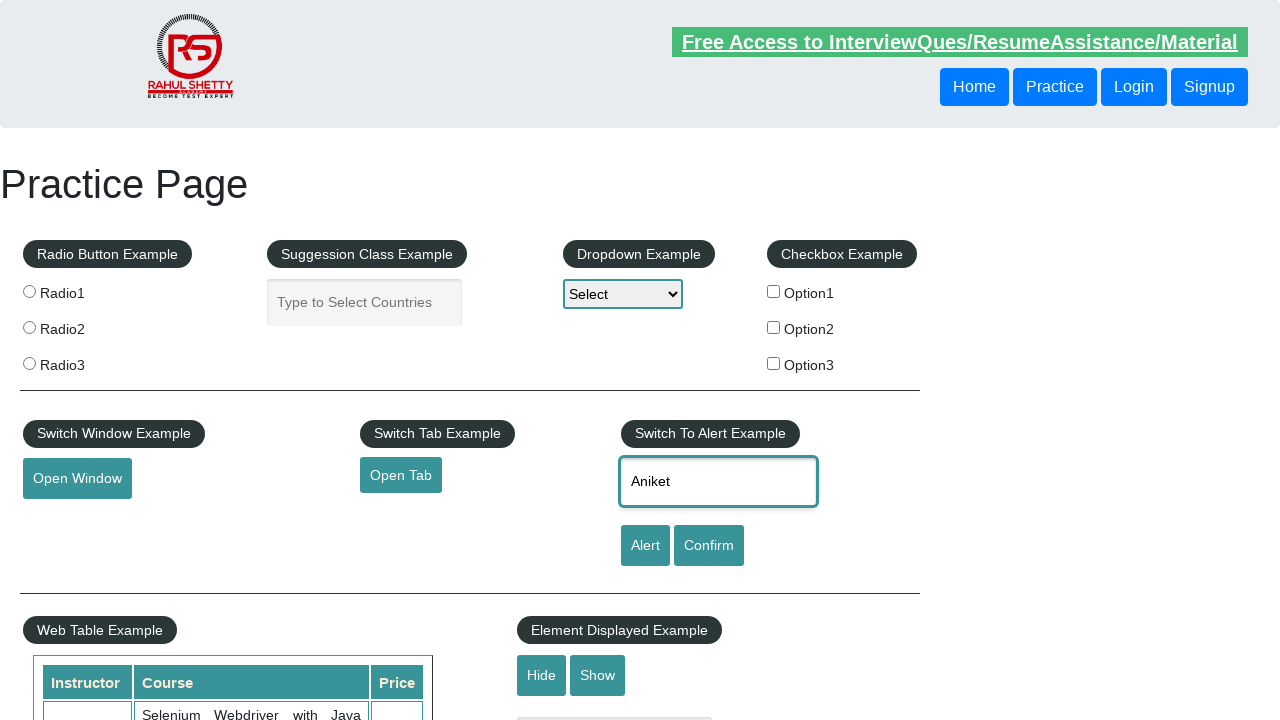

Clicked confirm button to trigger confirm dialog for dismiss test at (709, 546) on #confirmbtn
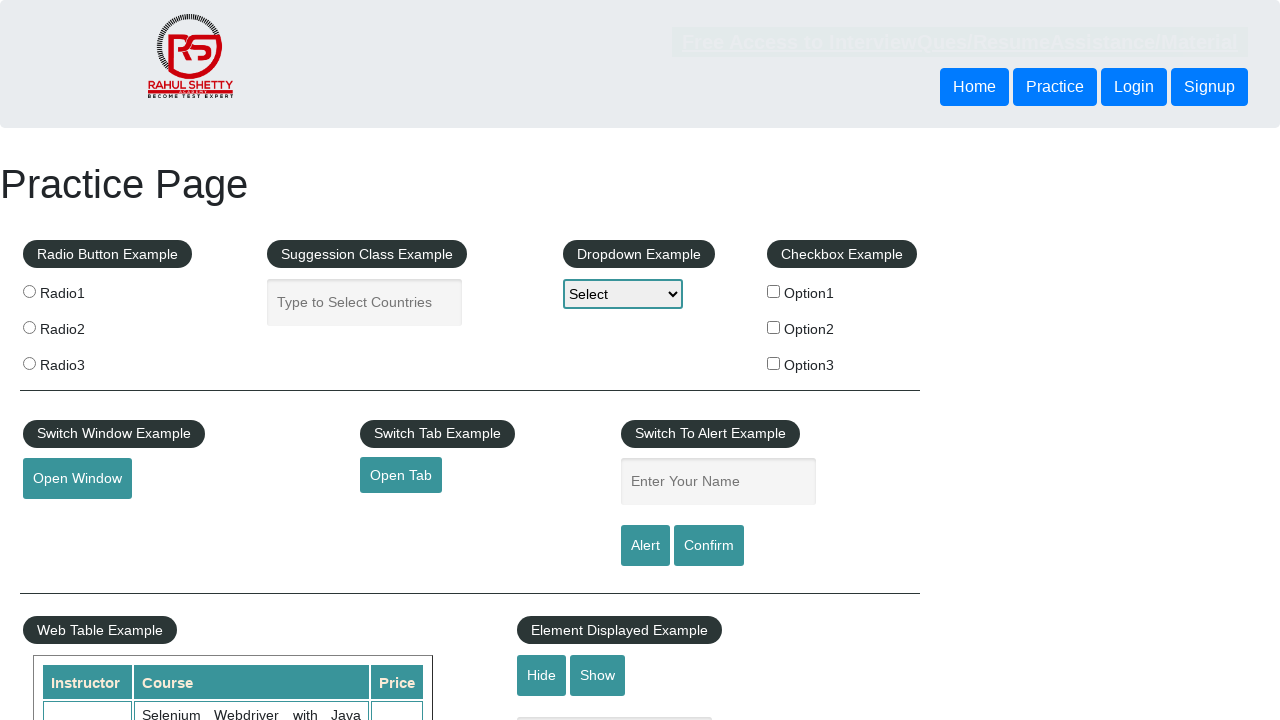

Waited for confirm dialog to be dismissed
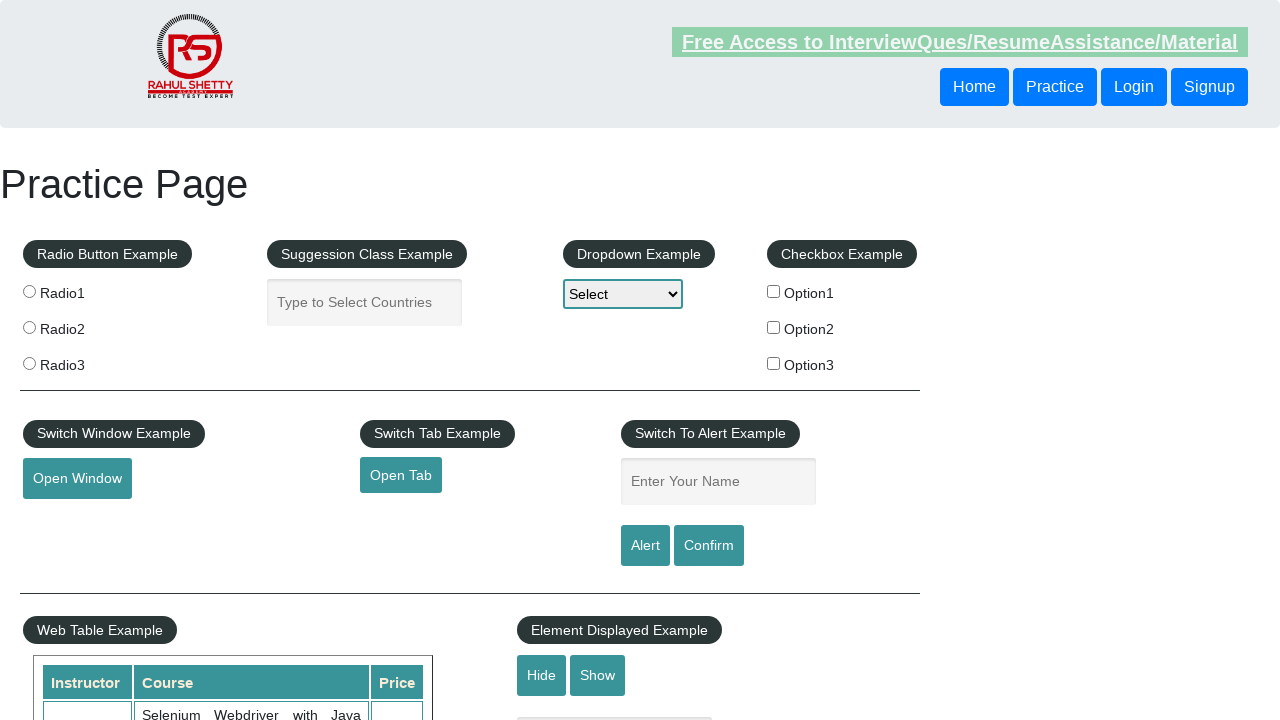

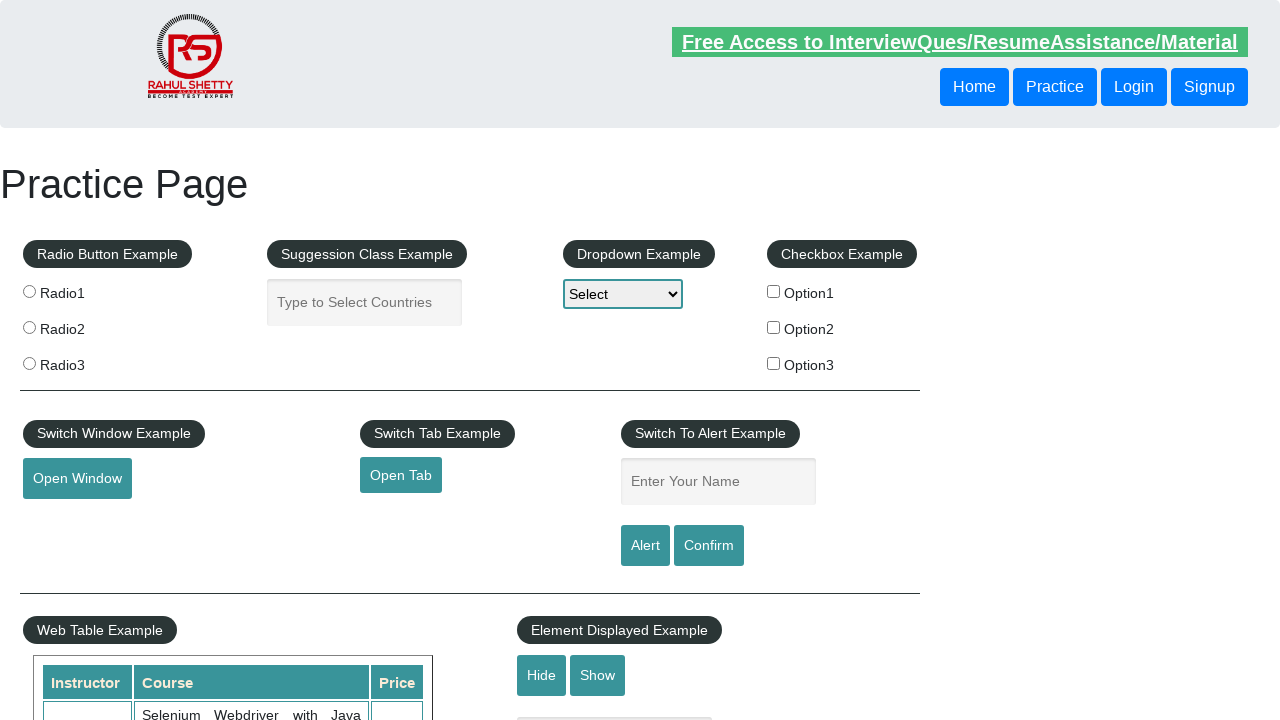